Tests handling of delayed elements by clicking a button and waiting for an element with text to appear

Starting URL: https://qavbox.github.io/demo/delay/

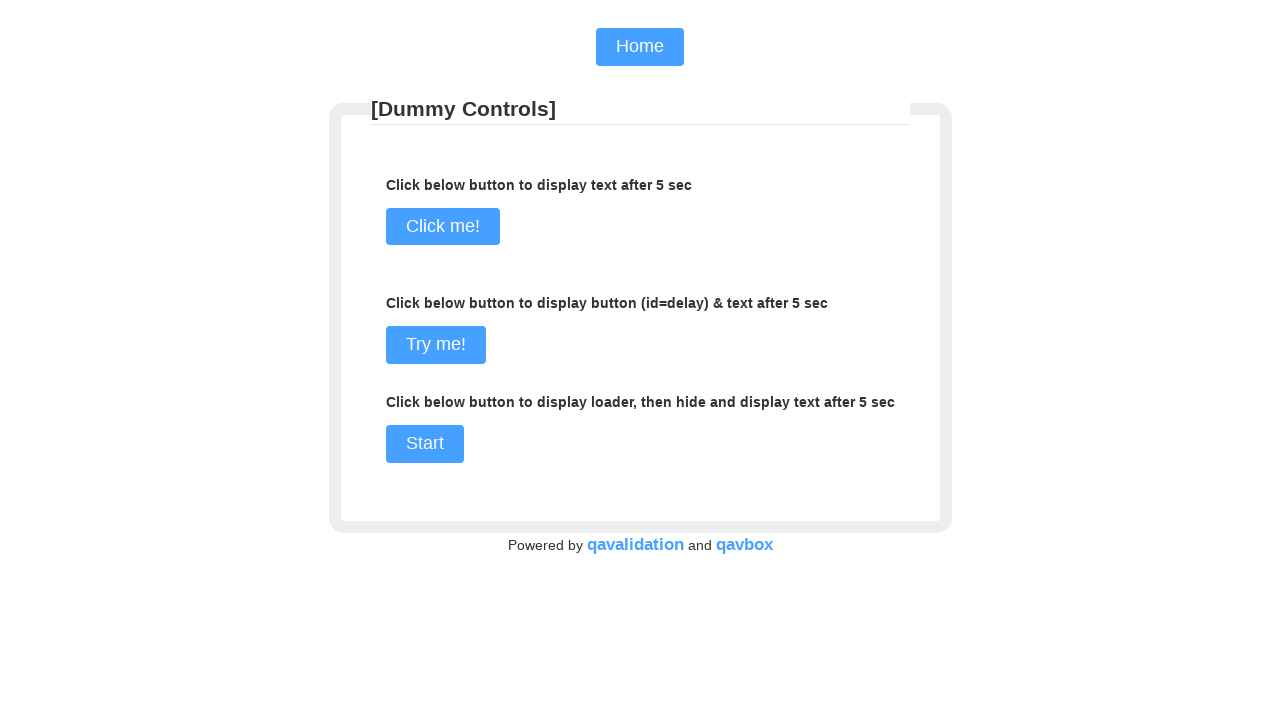

Navigated to delay demo page
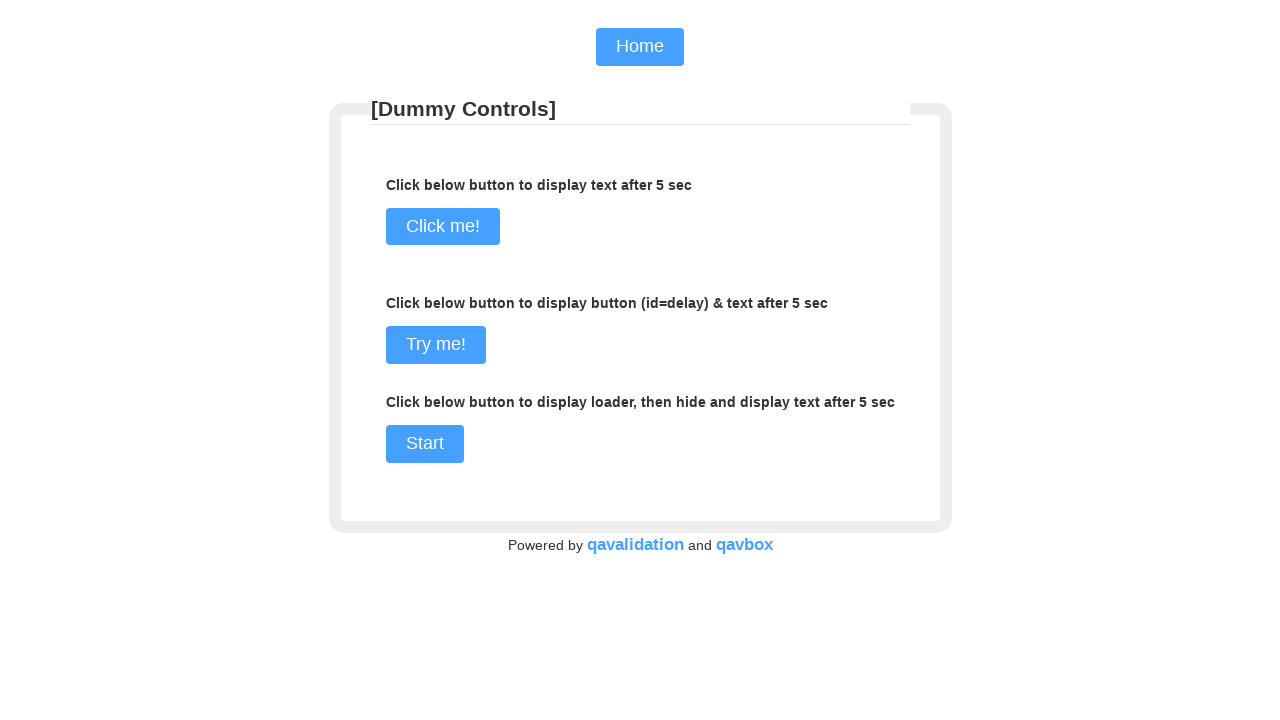

Clicked commit button to trigger delayed element at (442, 227) on input[name='commit']
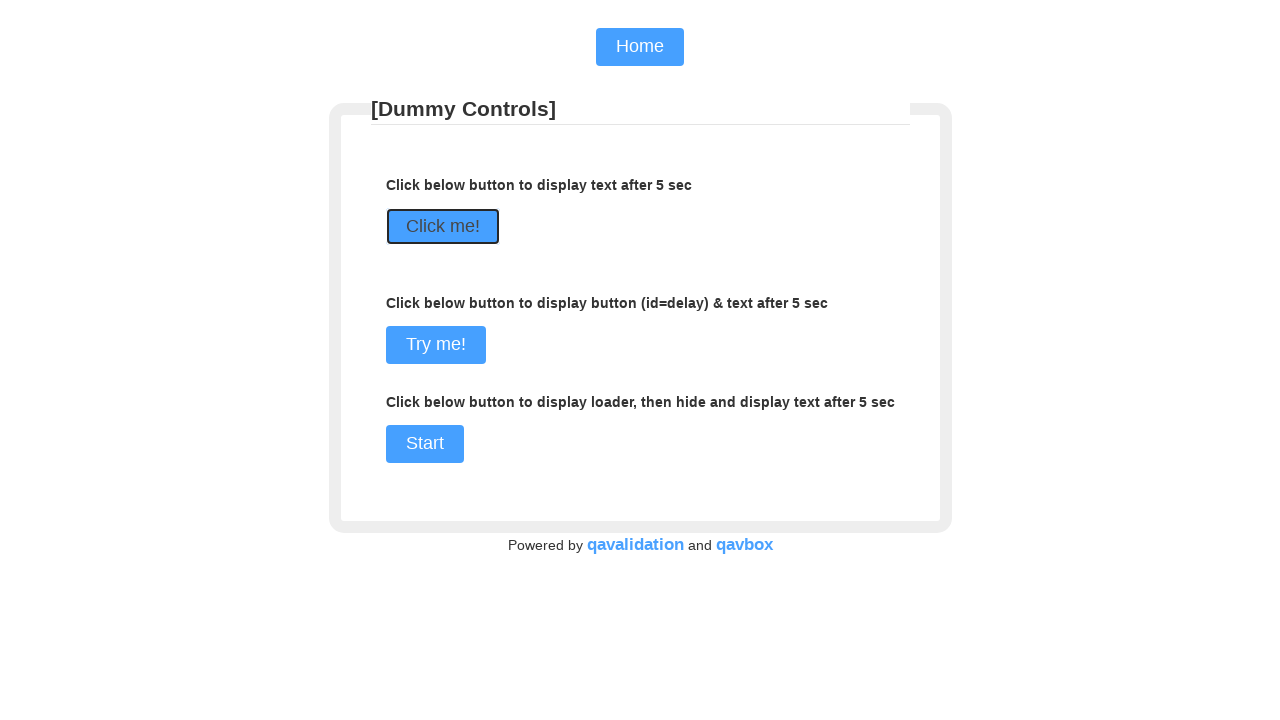

Delayed element #two became visible
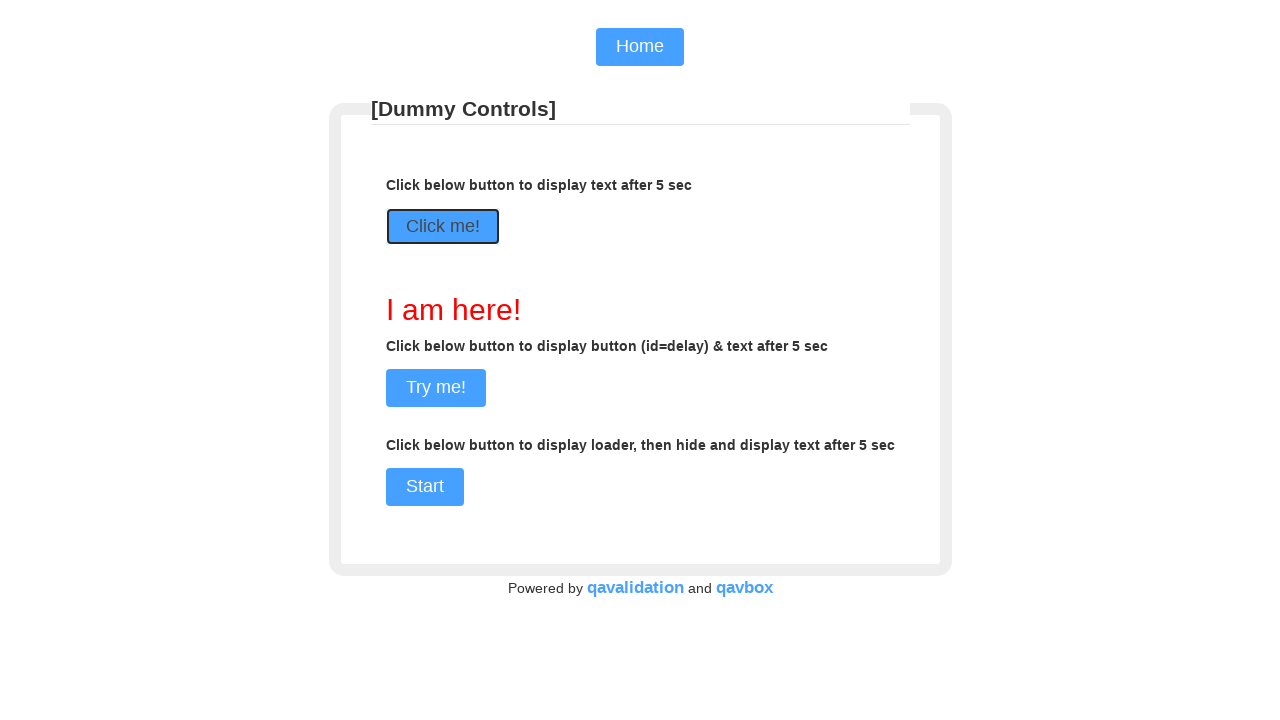

Verified delayed element contains expected text 'here'
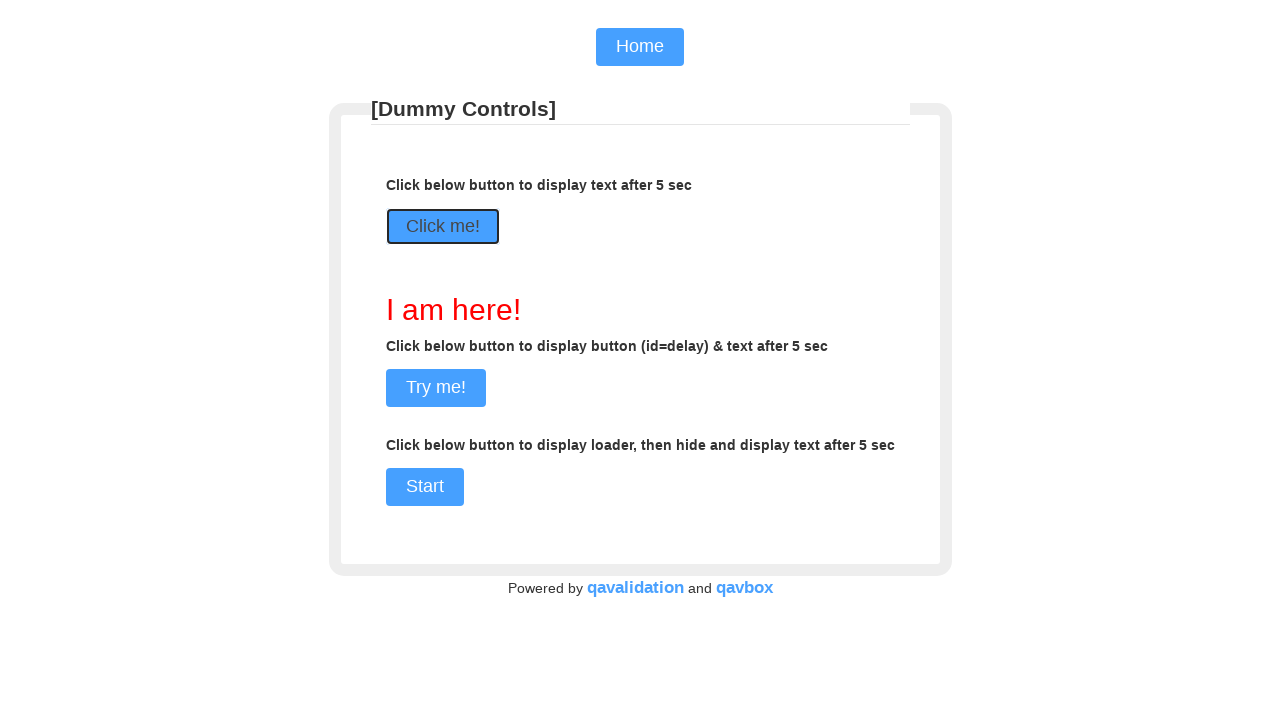

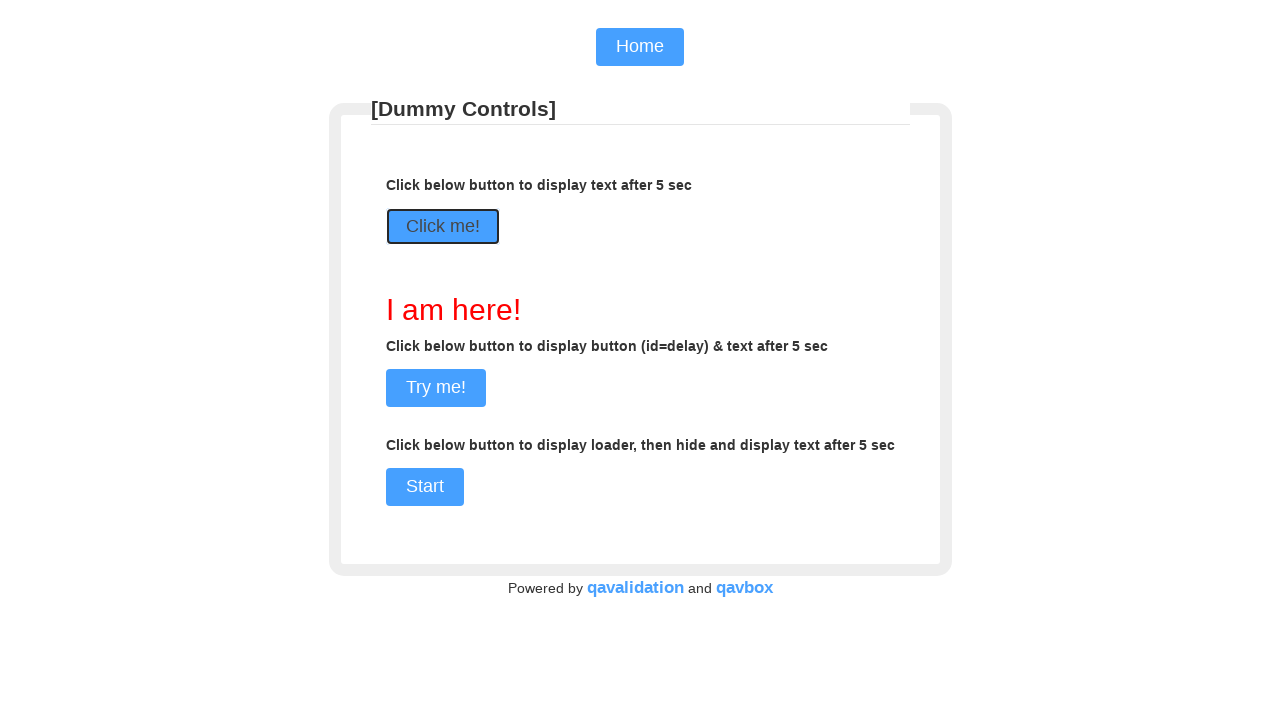